Tests JavaScript prompt alert functionality by interacting with prompt dialogs, entering text, and accepting or dismissing them

Starting URL: https://the-internet.herokuapp.com/javascript_alerts

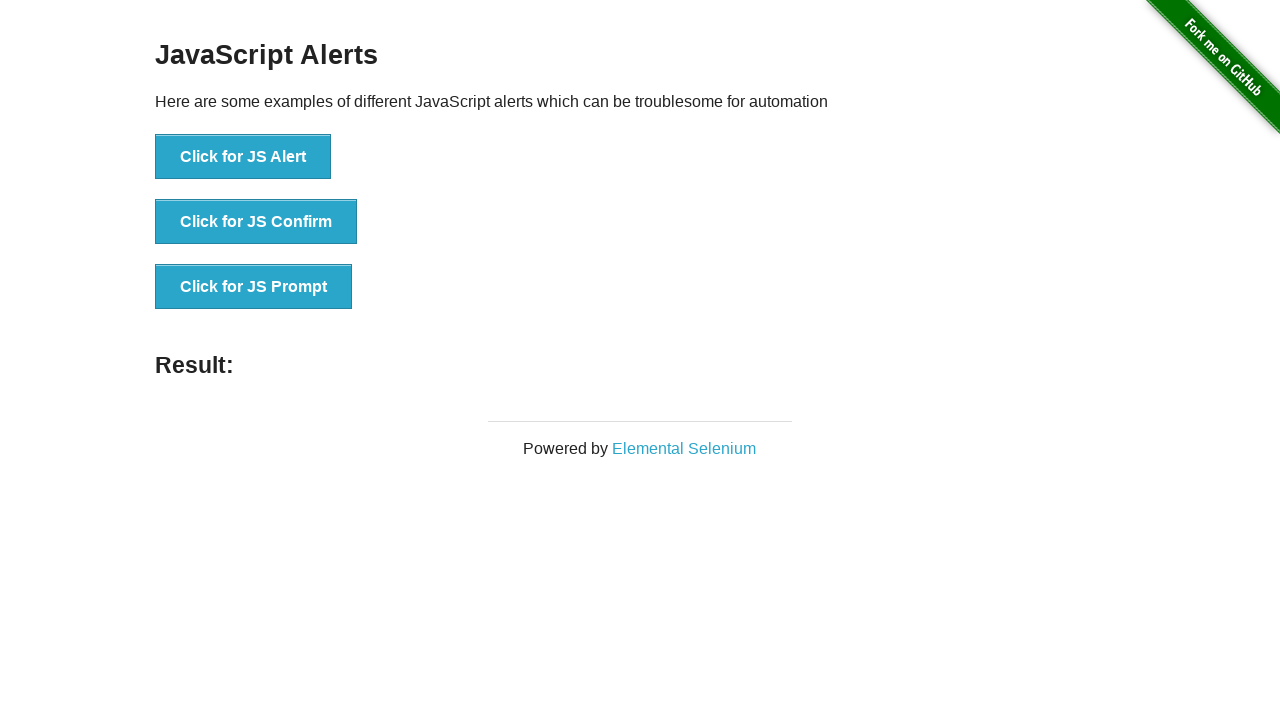

Clicked button to trigger first JS prompt dialog at (254, 287) on xpath=//button[normalize-space()='Click for JS Prompt']
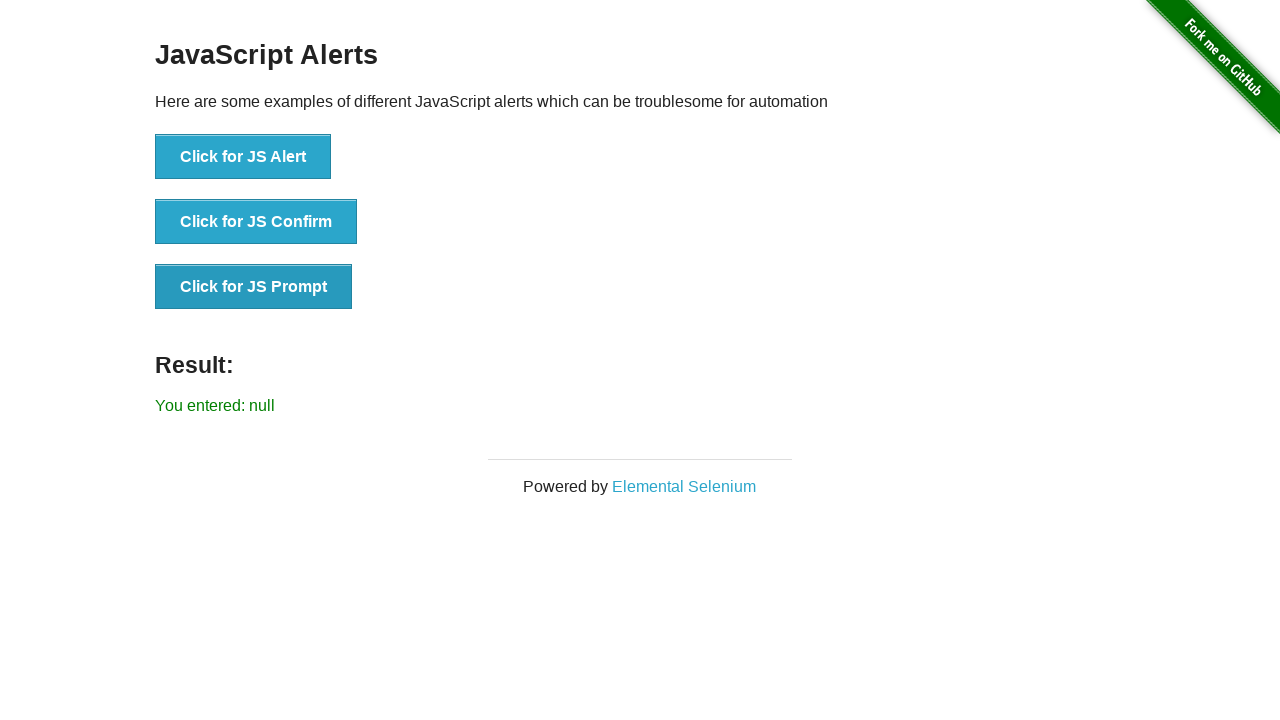

Set up dialog handler to accept prompt with 'Welcome' text
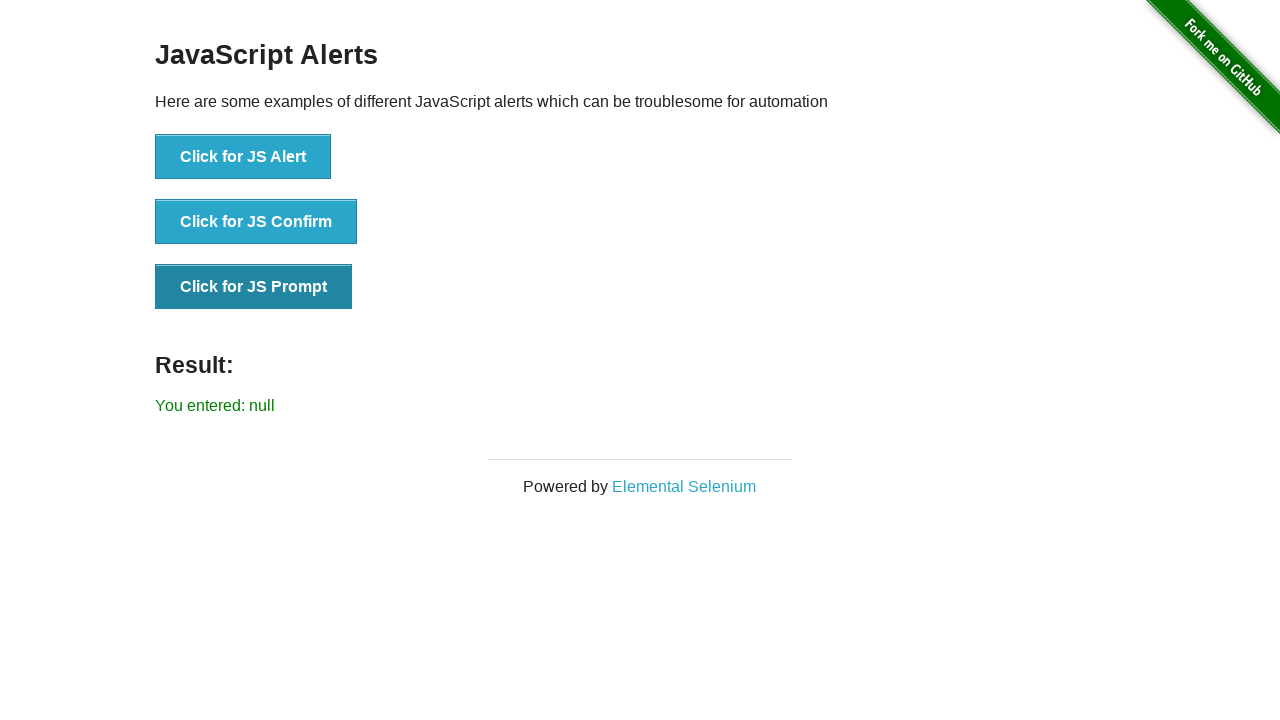

Waited for first prompt dialog to be processed
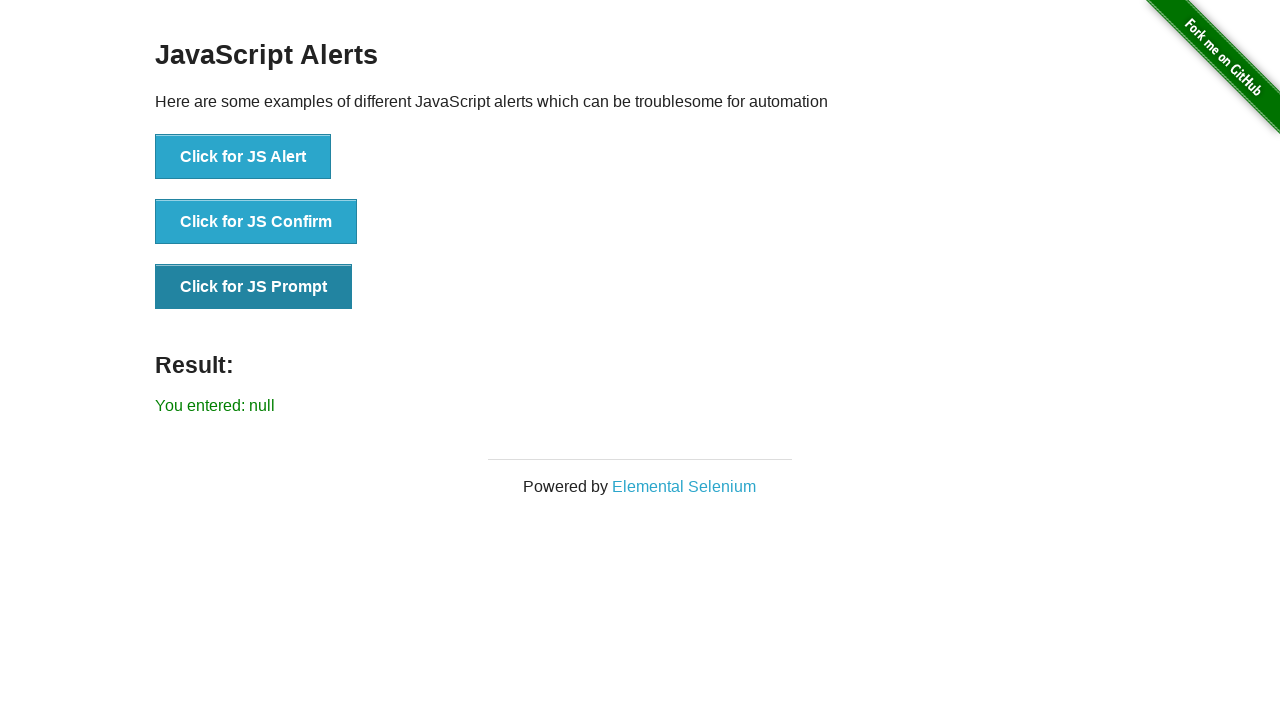

Clicked button to trigger second JS prompt dialog at (254, 287) on xpath=//button[normalize-space()='Click for JS Prompt']
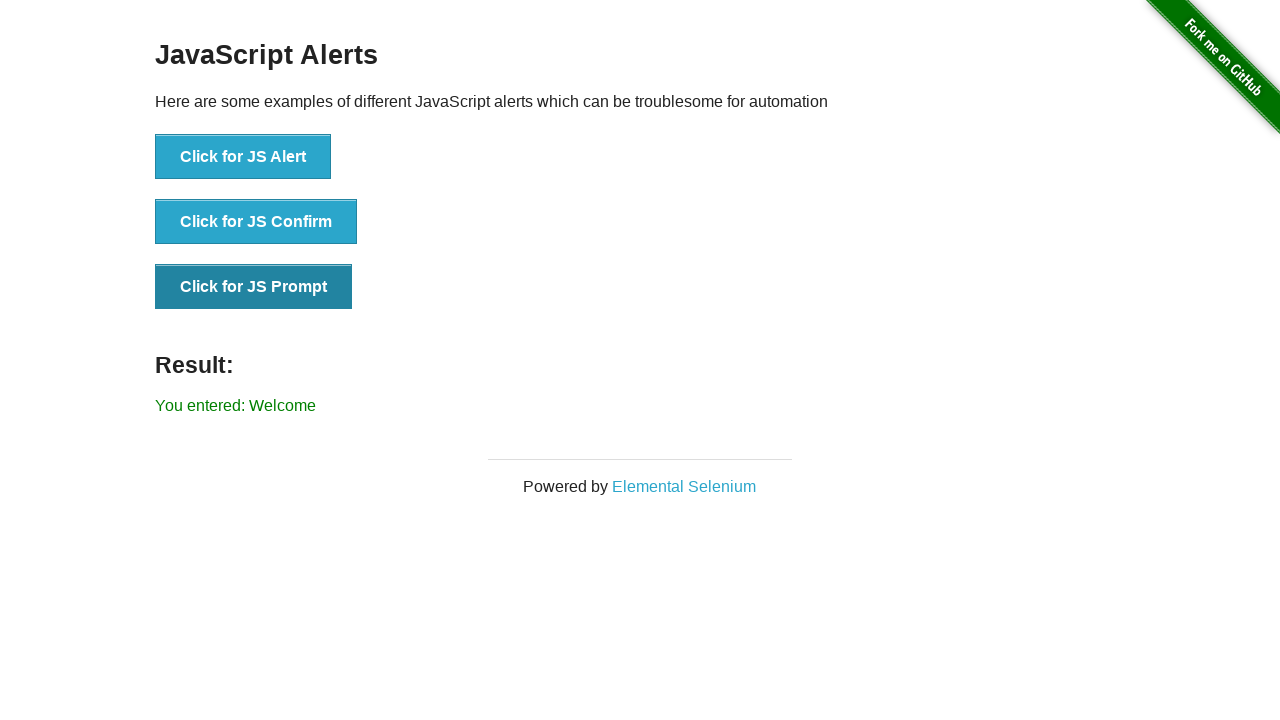

Set up dialog handler to dismiss second prompt
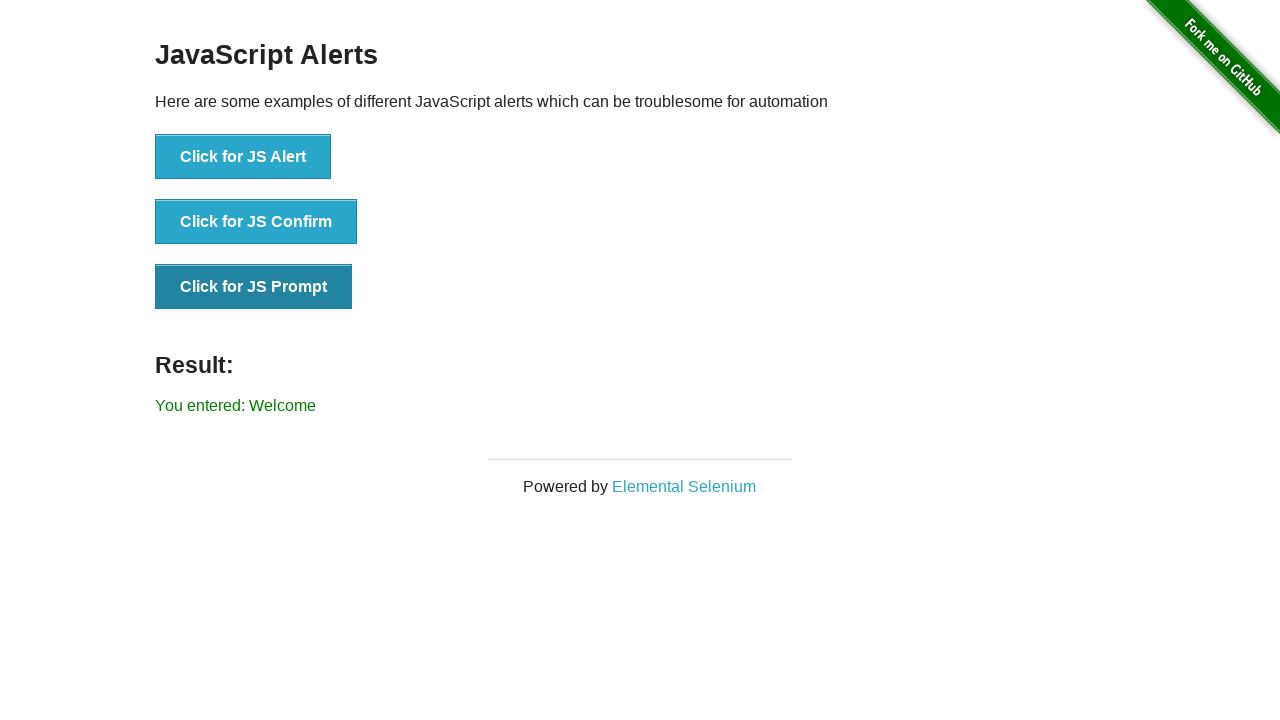

Waited for second prompt dialog to be processed
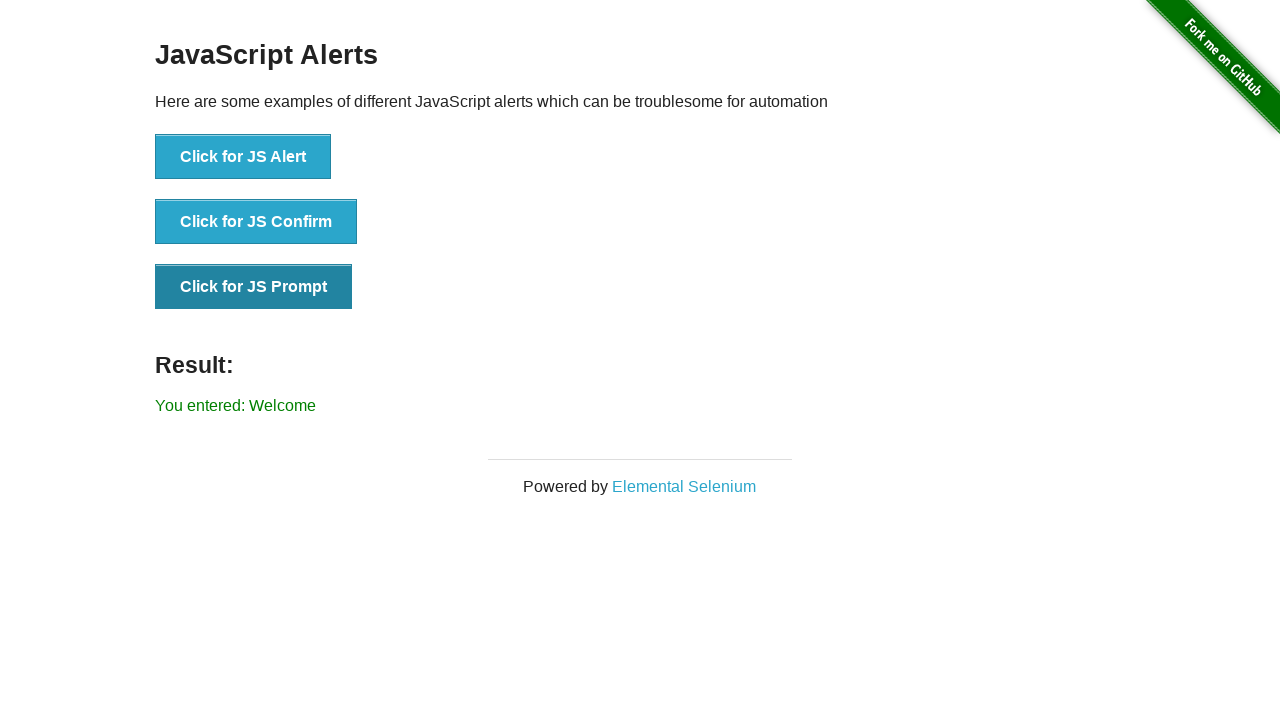

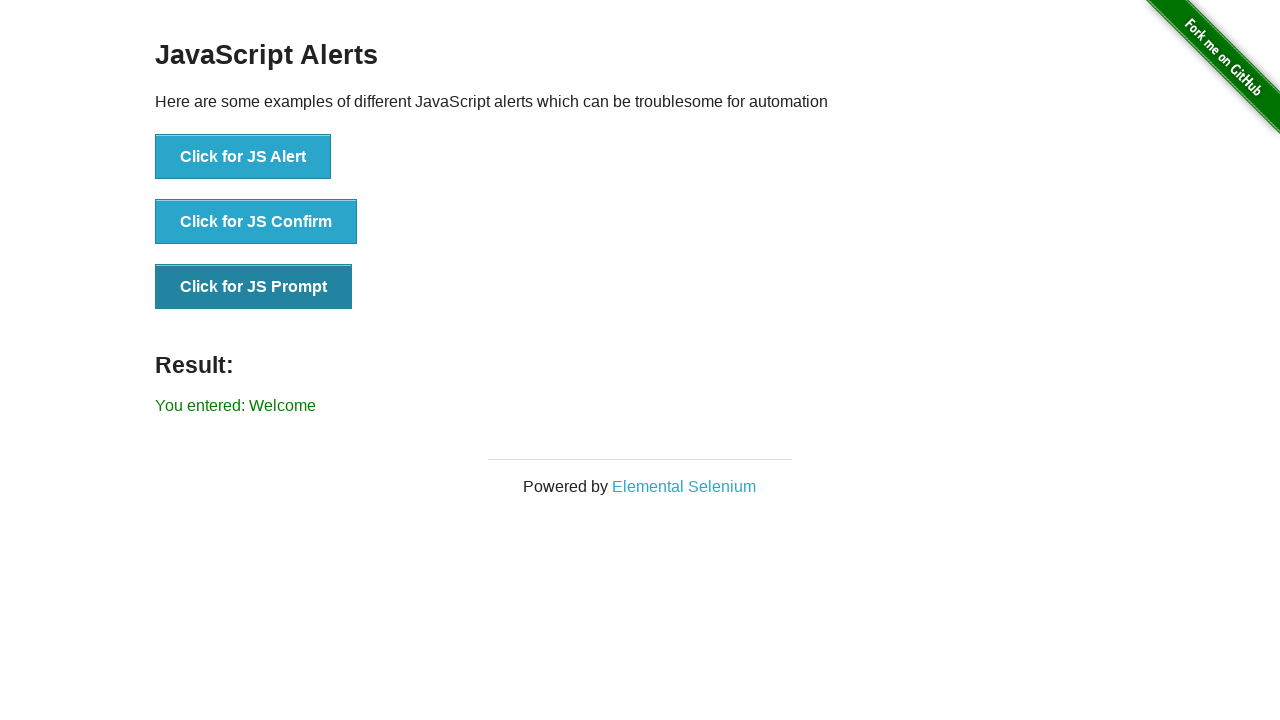